Tests that required fields are highlighted with red border color when the form is submitted without filling any fields.

Starting URL: https://demoqa.com/automation-practice-form

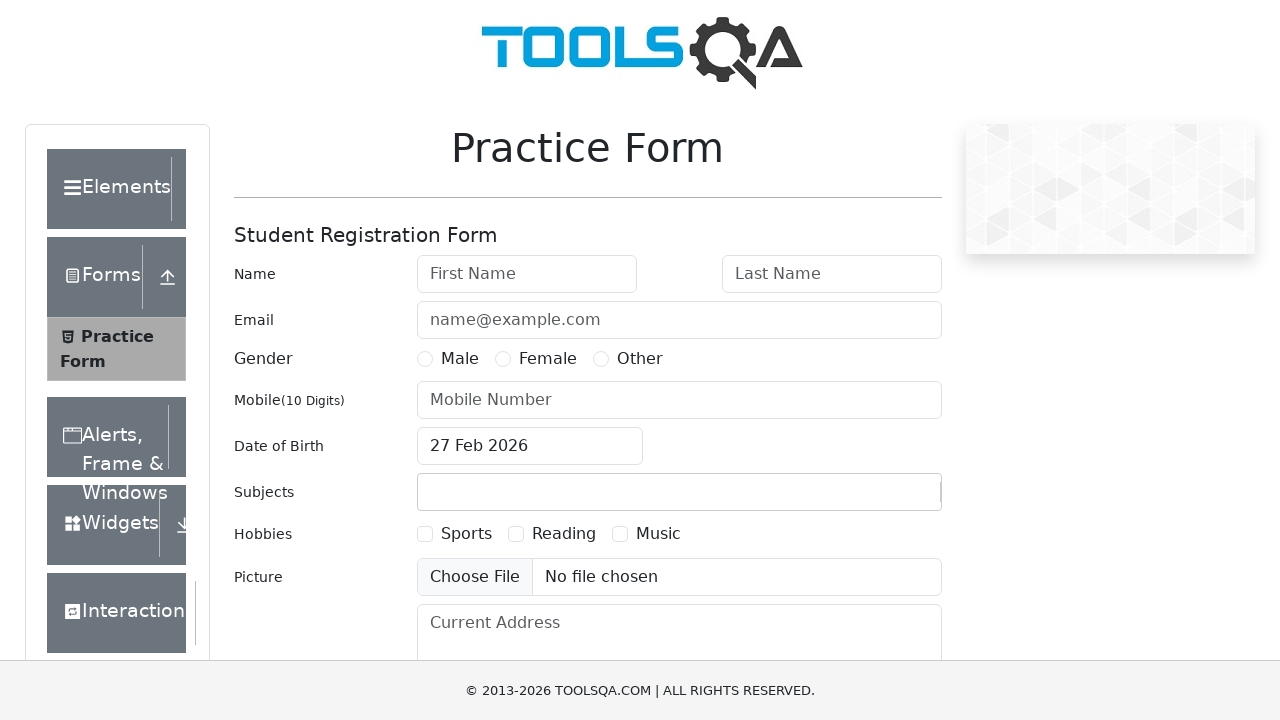

Navigated to automation practice form
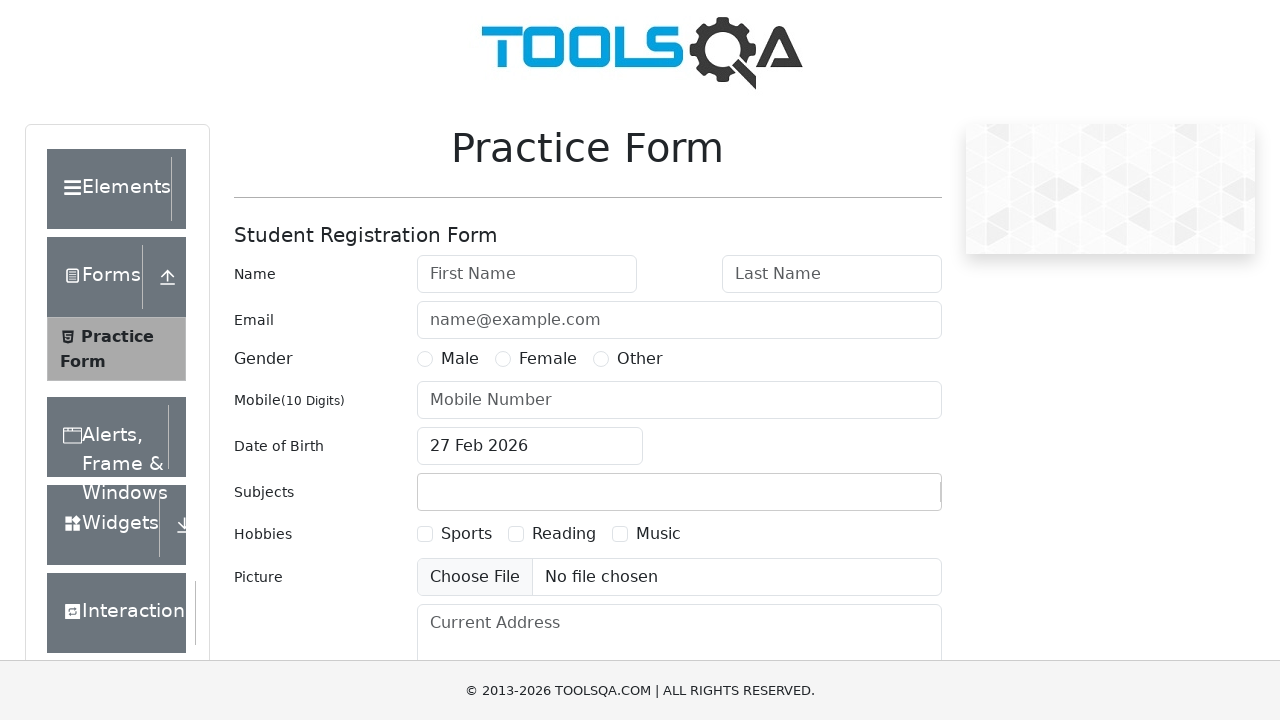

Clicked submit button without filling any fields at (885, 499) on #submit
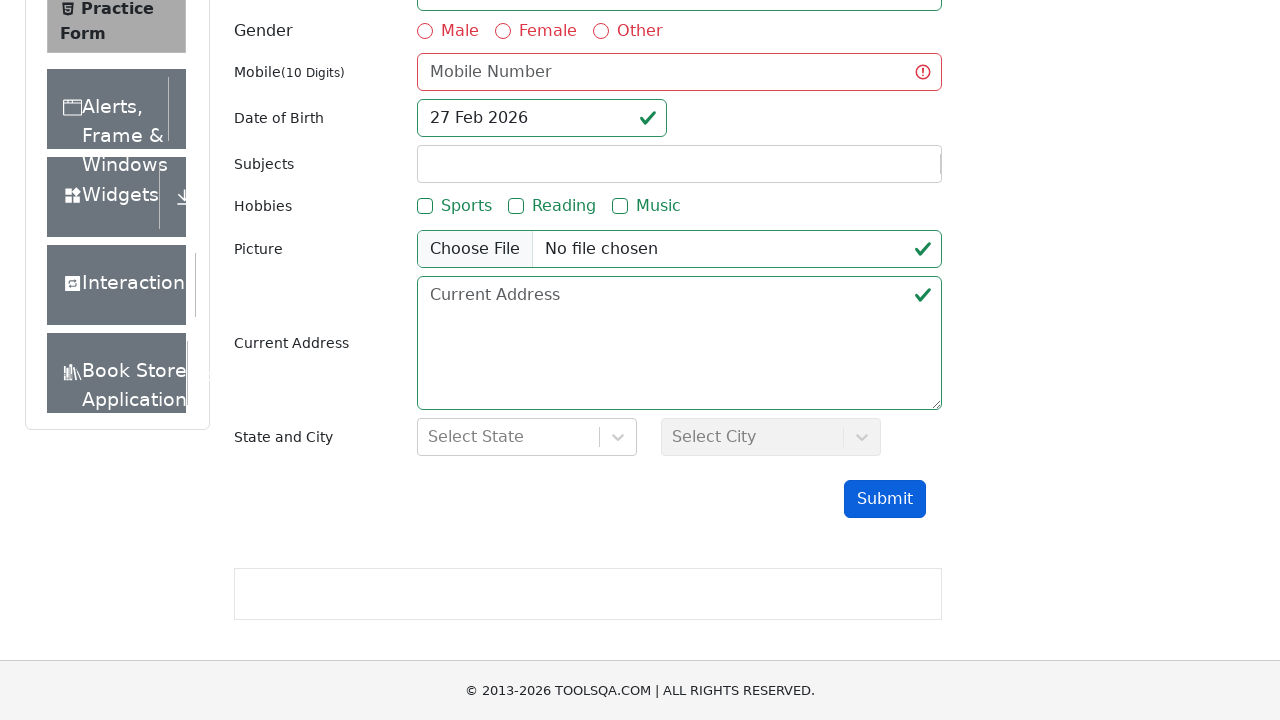

Waited for validation styling to appear
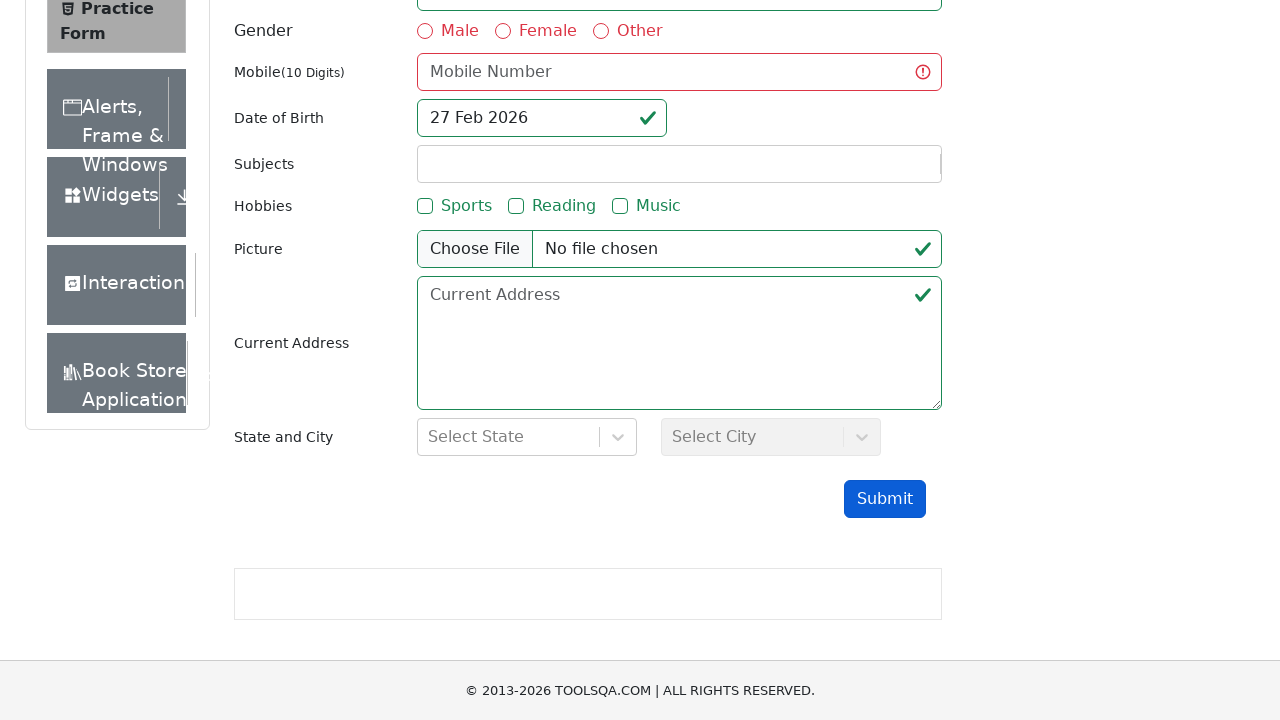

Verified firstName field is marked as invalid
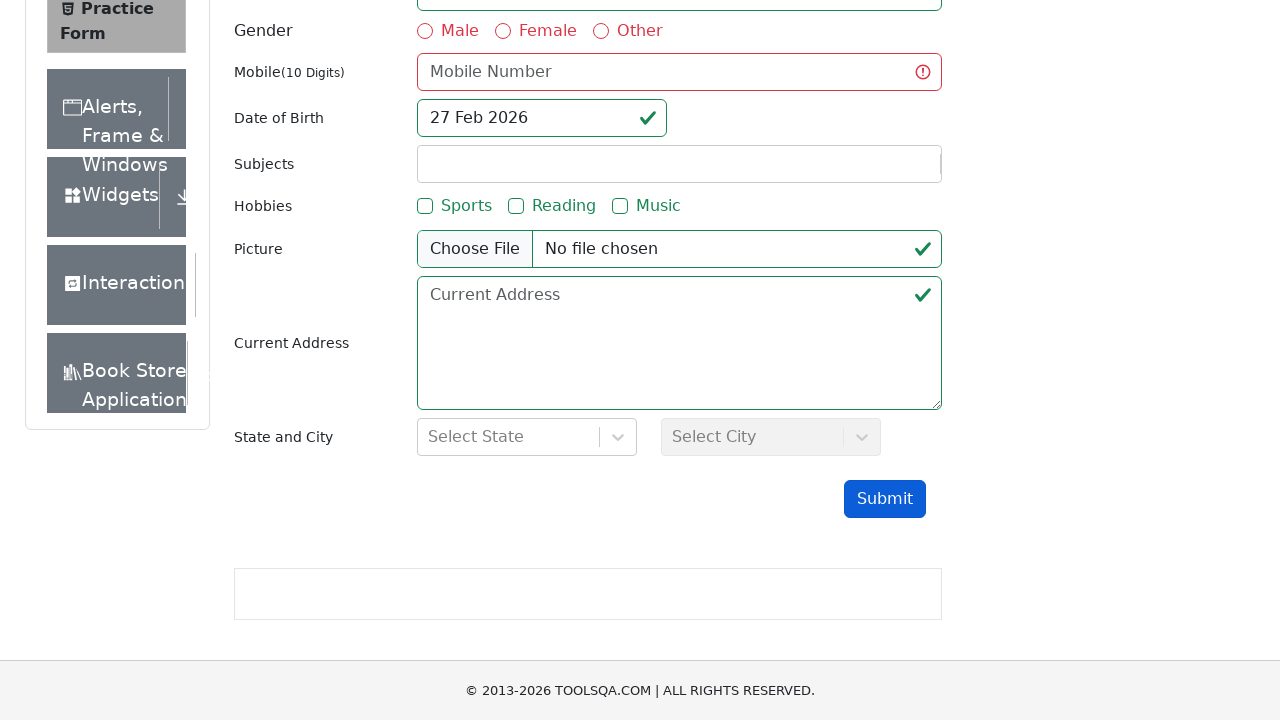

Verified lastName field is marked as invalid
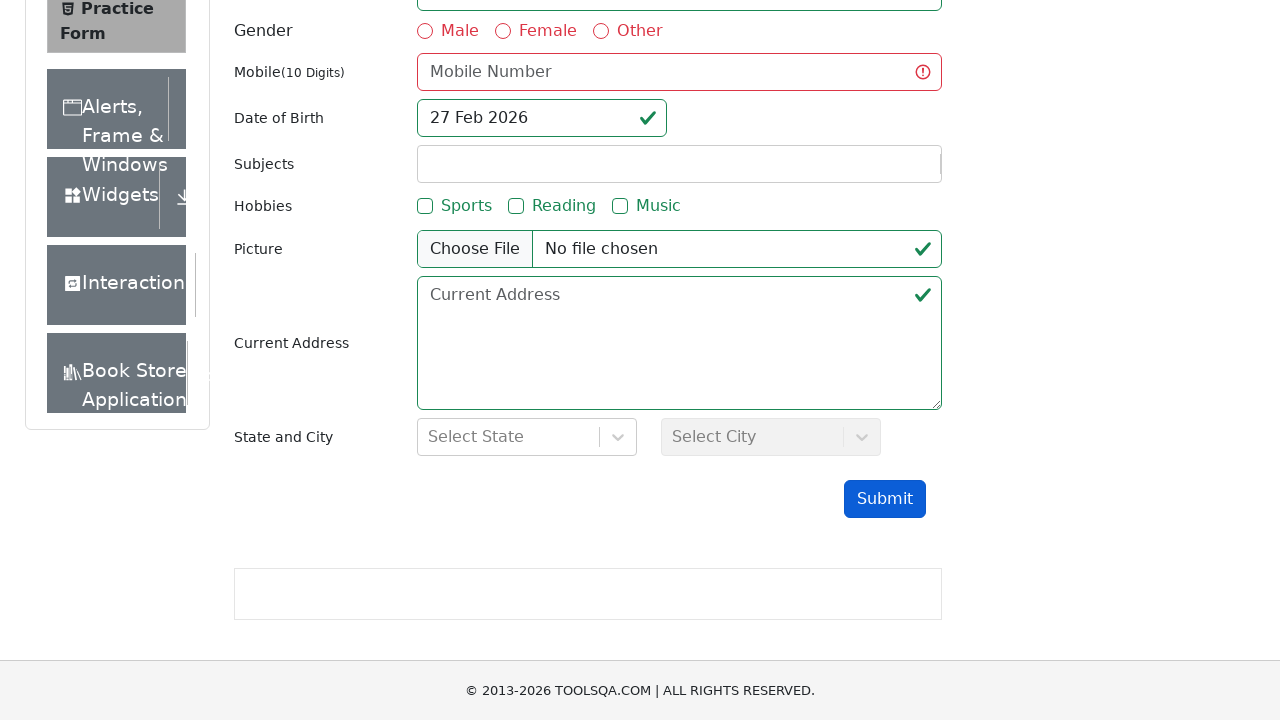

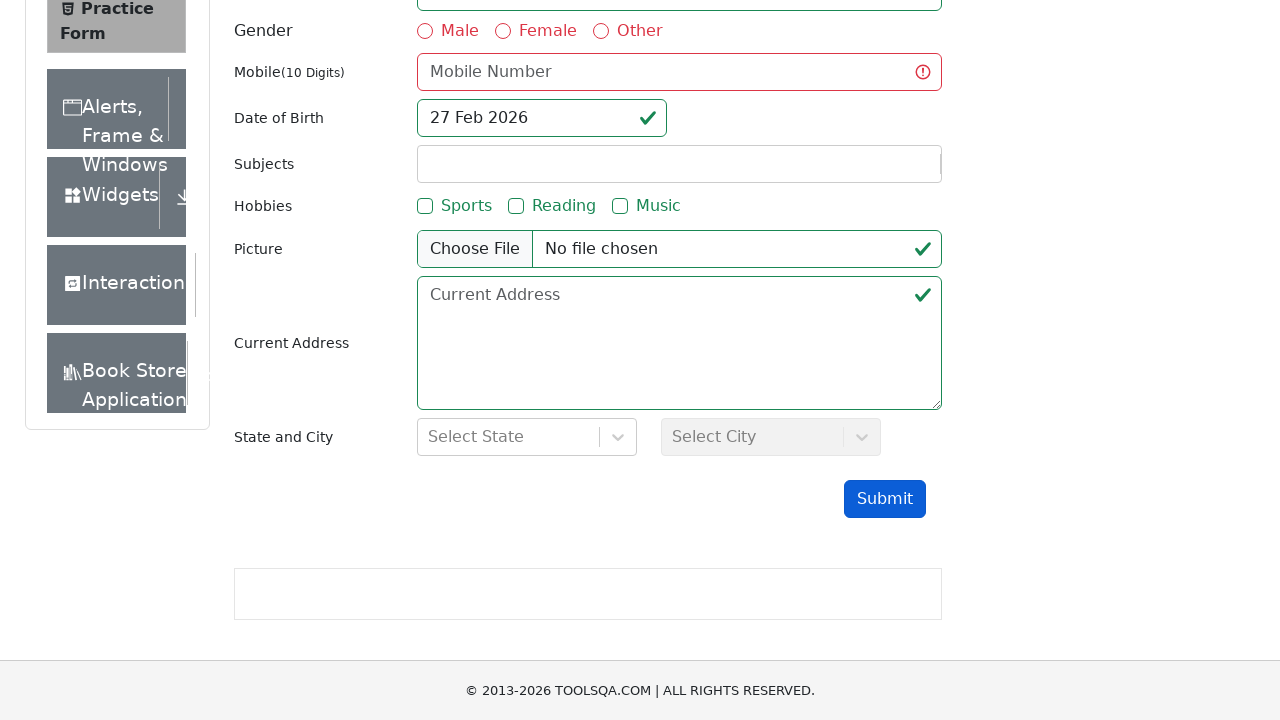